Tests a text box form by filling in user information fields (name, email, addresses) and submitting the form to verify the output

Starting URL: https://demoqa.com/text-box

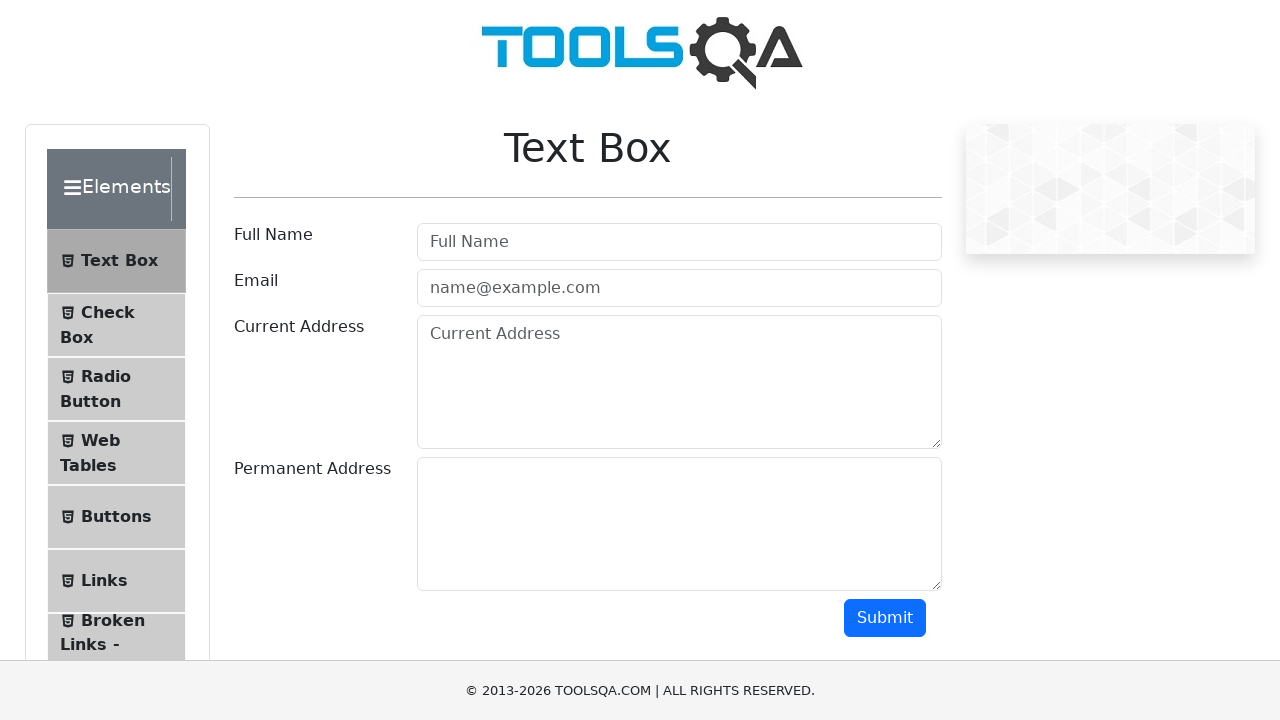

Filled user name field with 'Maxim' on input#userName
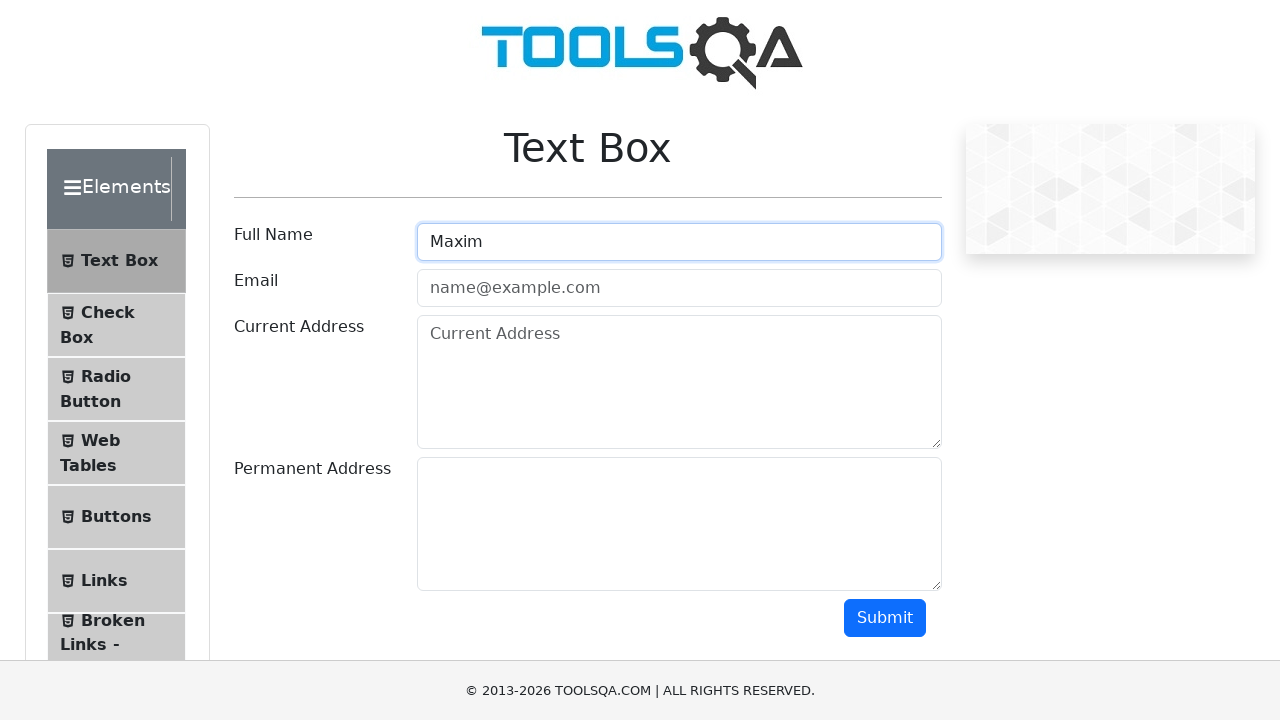

Filled email field with 'Maxim@gmail.com' on input#userEmail
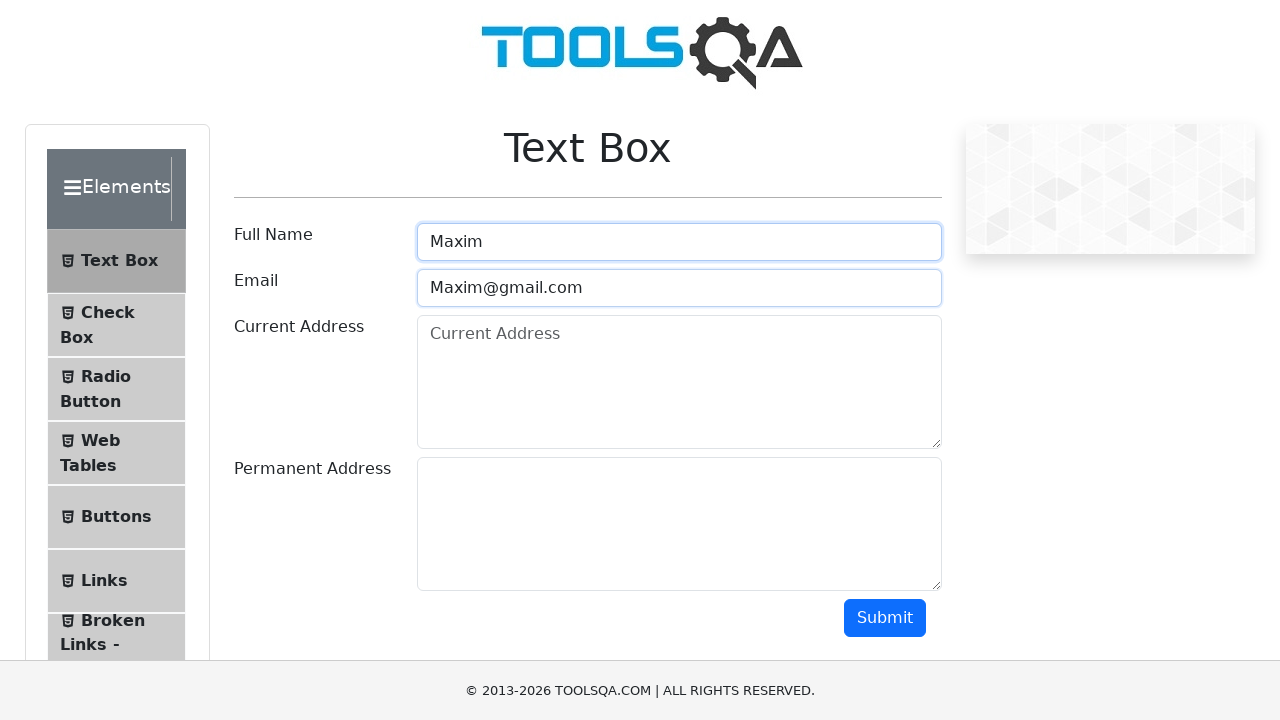

Filled current address field with 'Kursk' on textarea#currentAddress
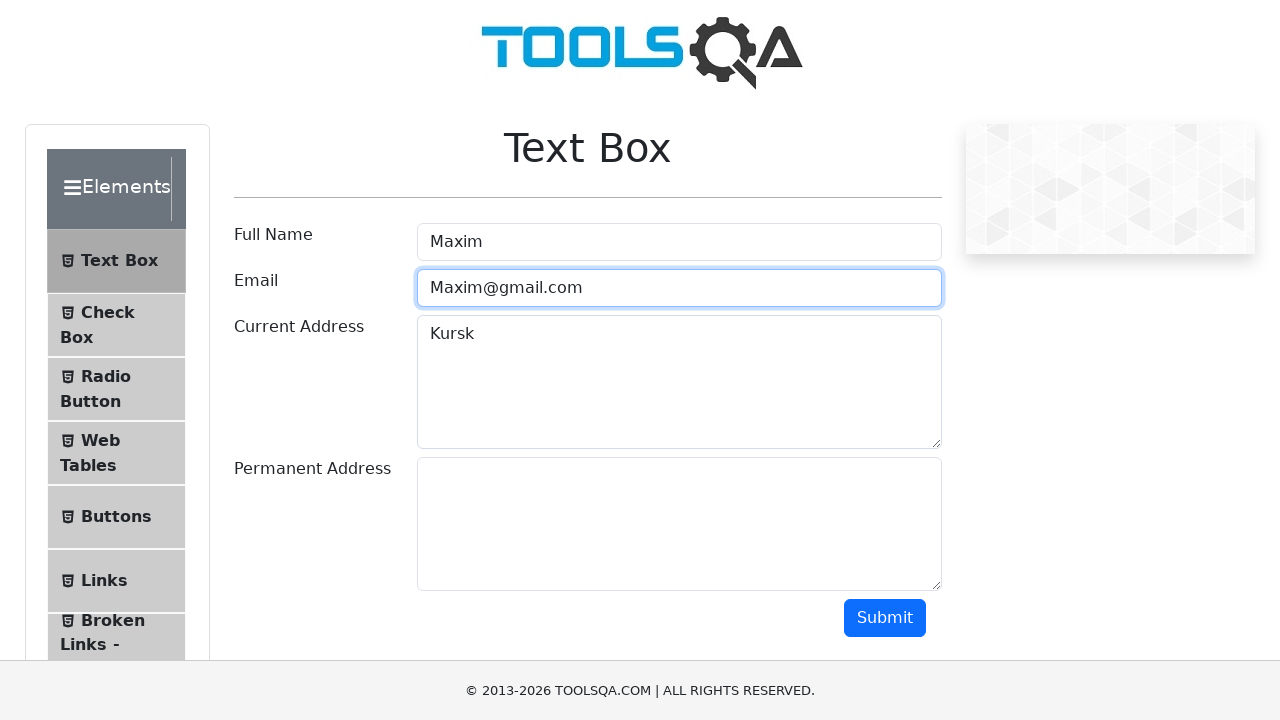

Filled permanent address field with 'Kursk' on textarea#permanentAddress
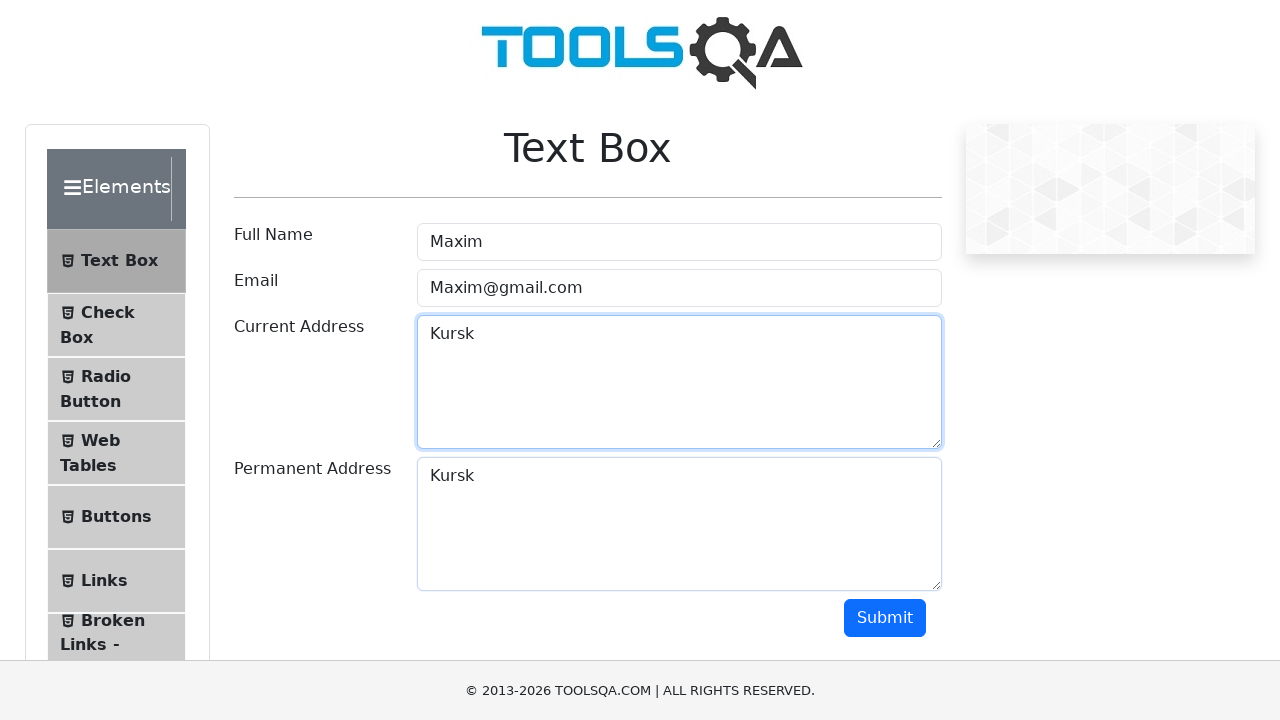

Scrolled submit button into view
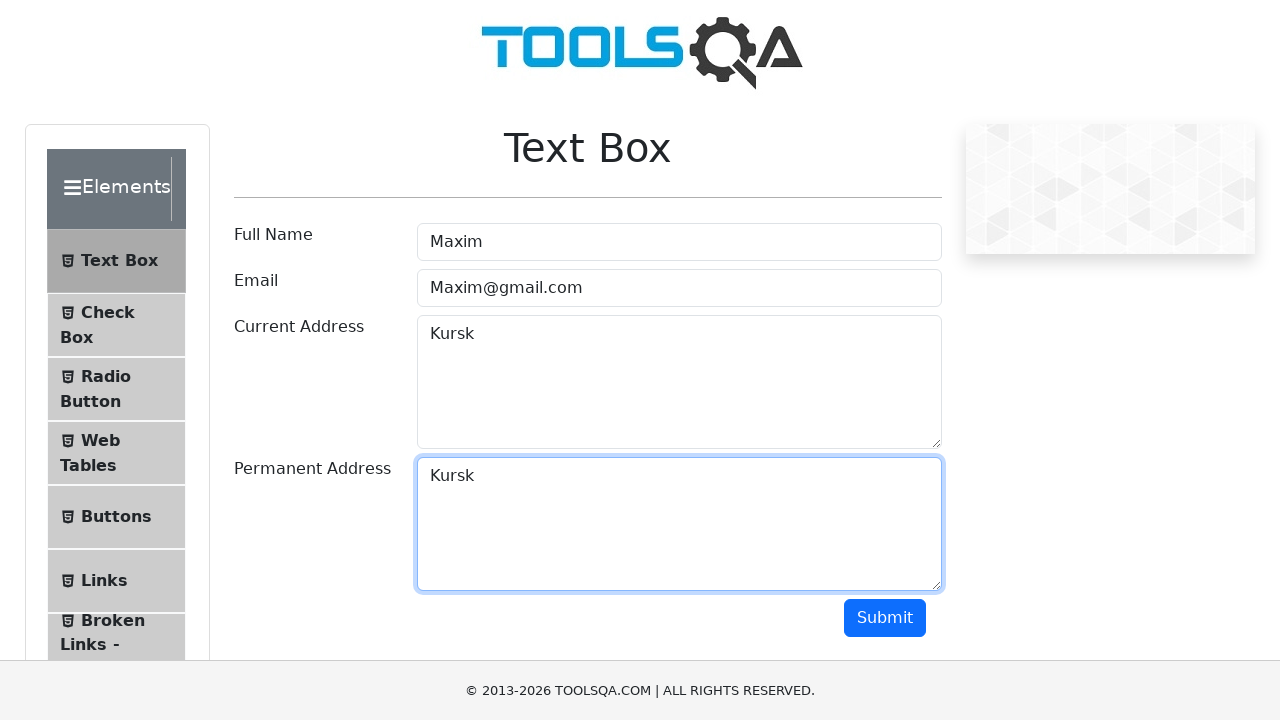

Clicked submit button at (885, 618) on button#submit
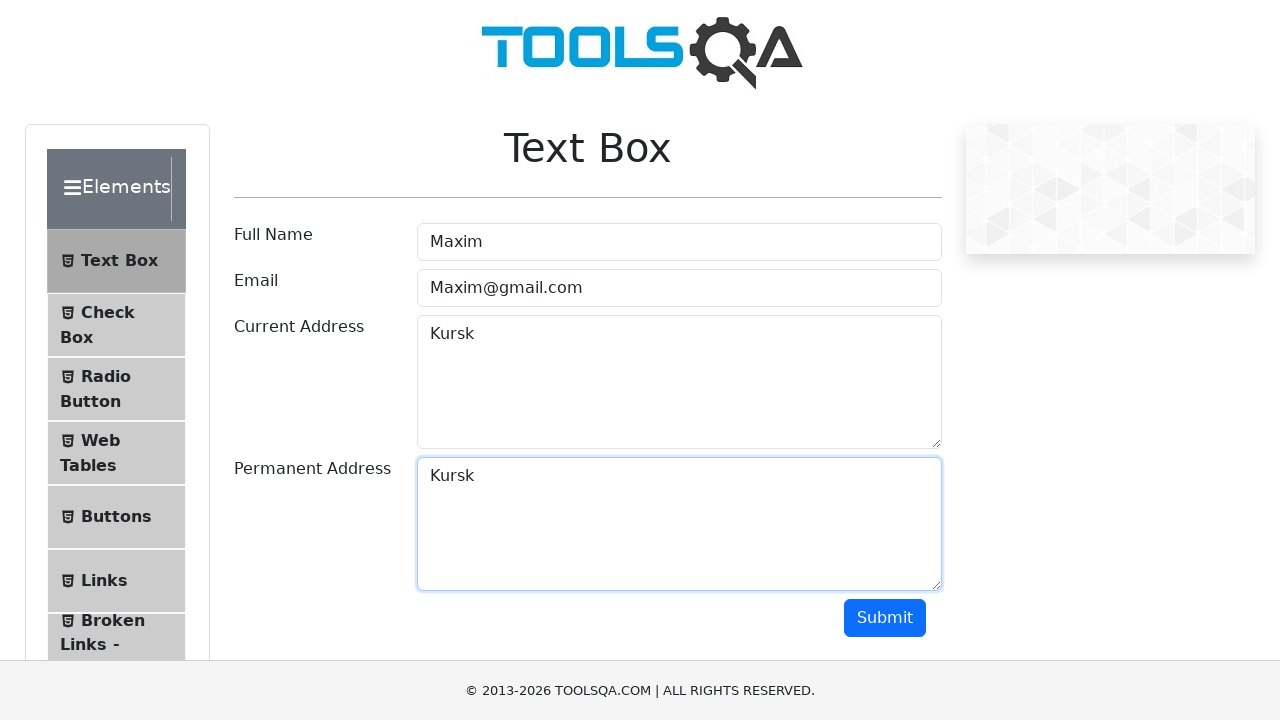

Form output loaded and name element appeared
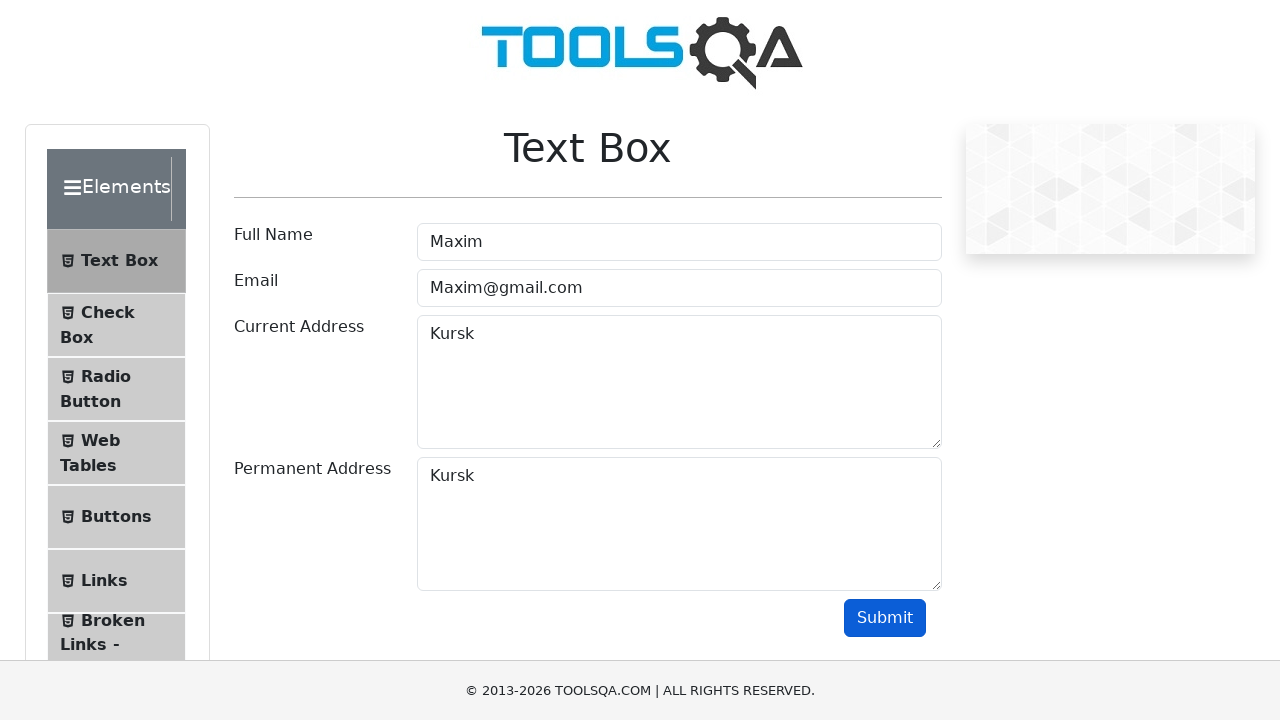

Verified name output element is visible
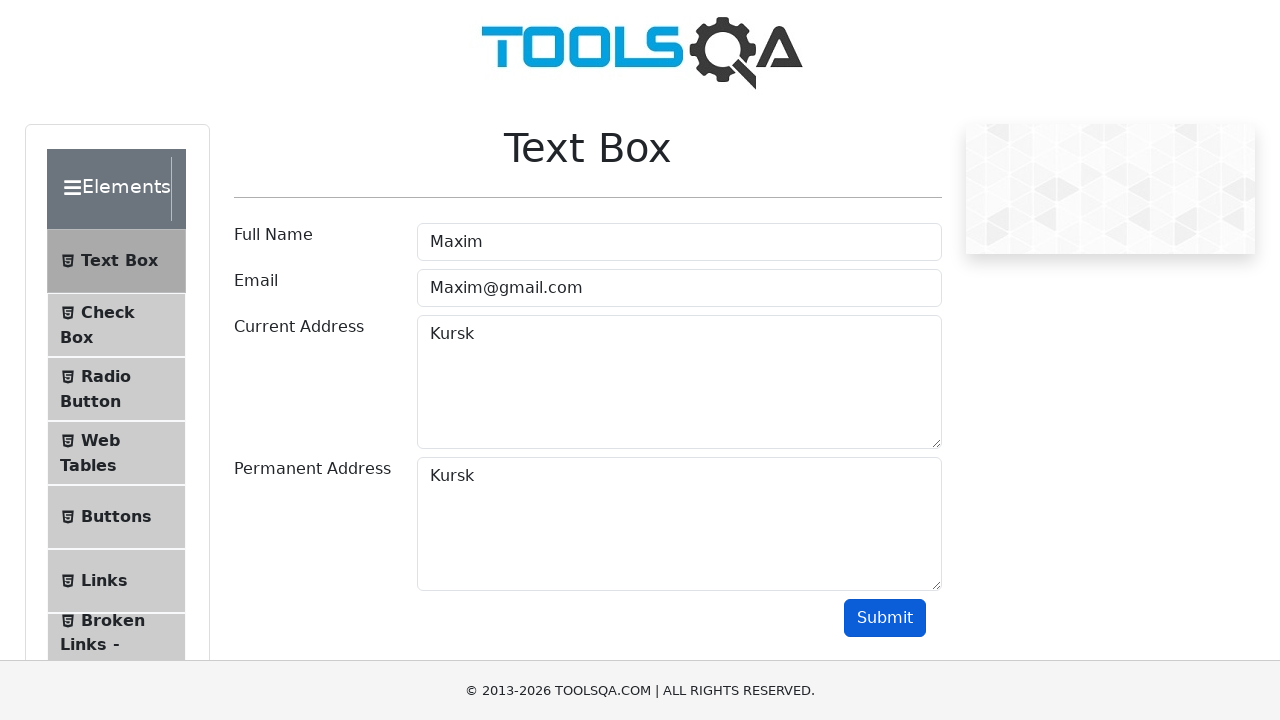

Verified email output element is visible
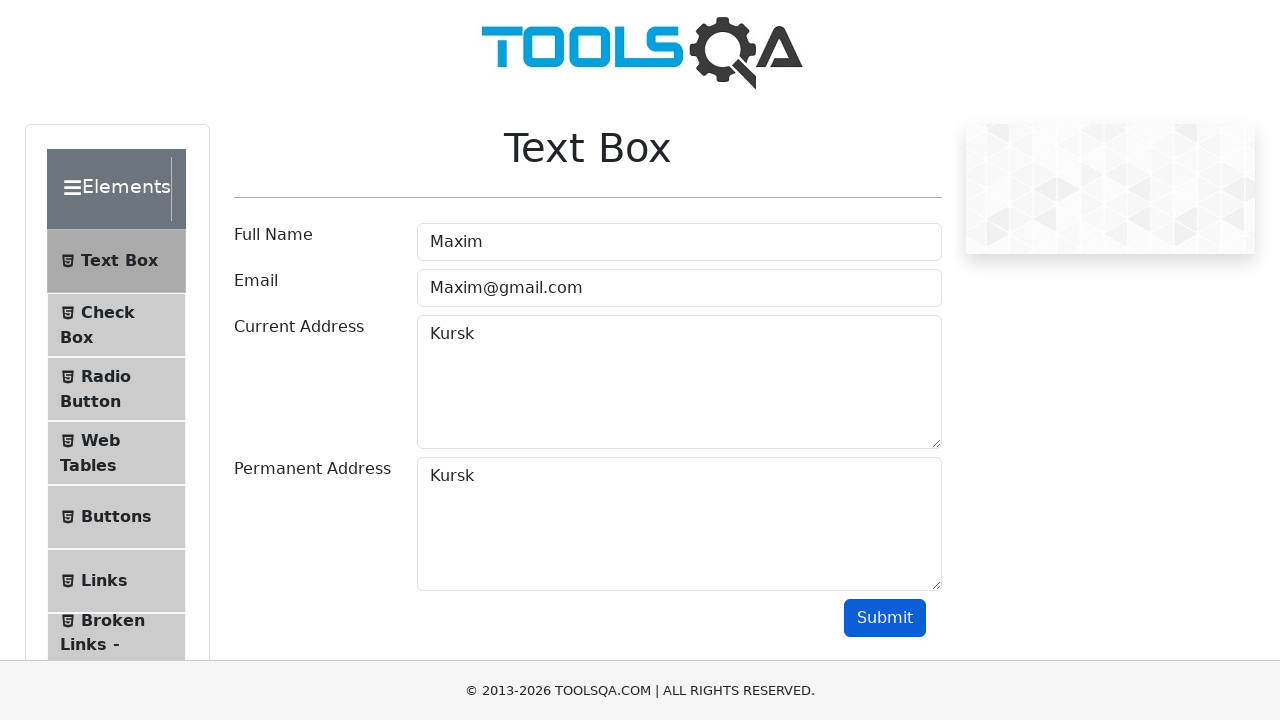

Verified current address output element is visible
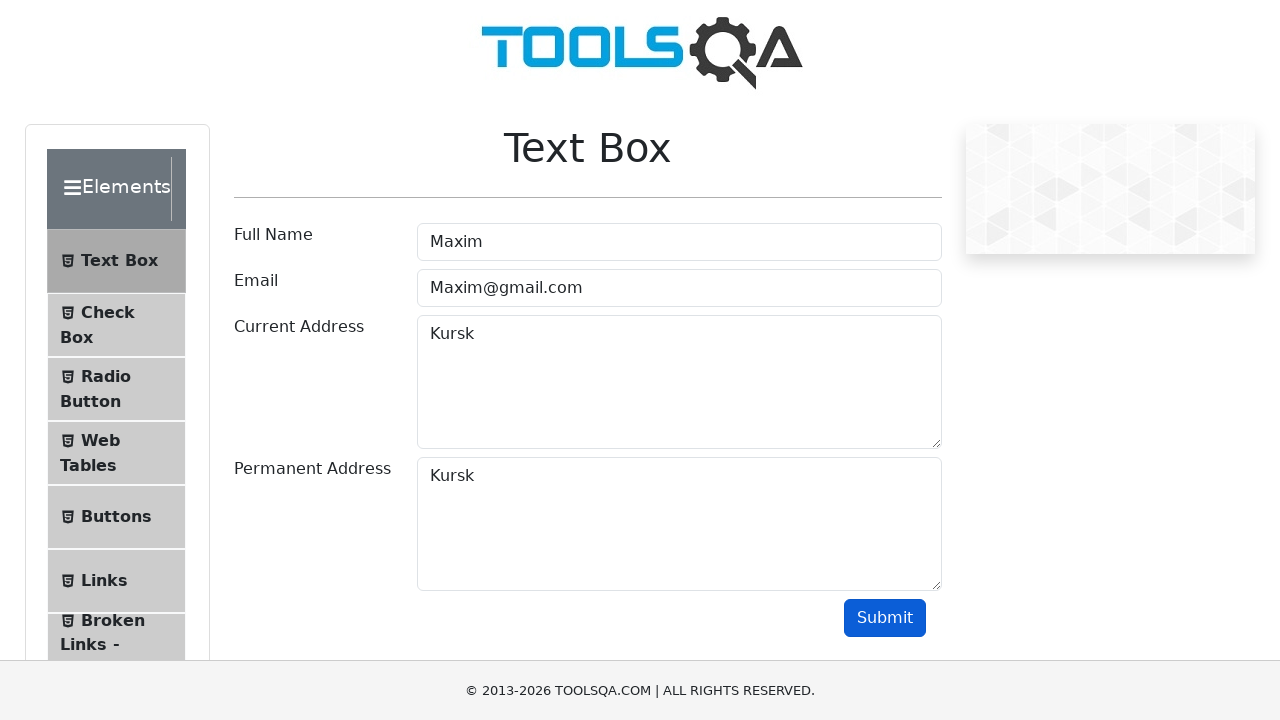

Verified permanent address output element is visible
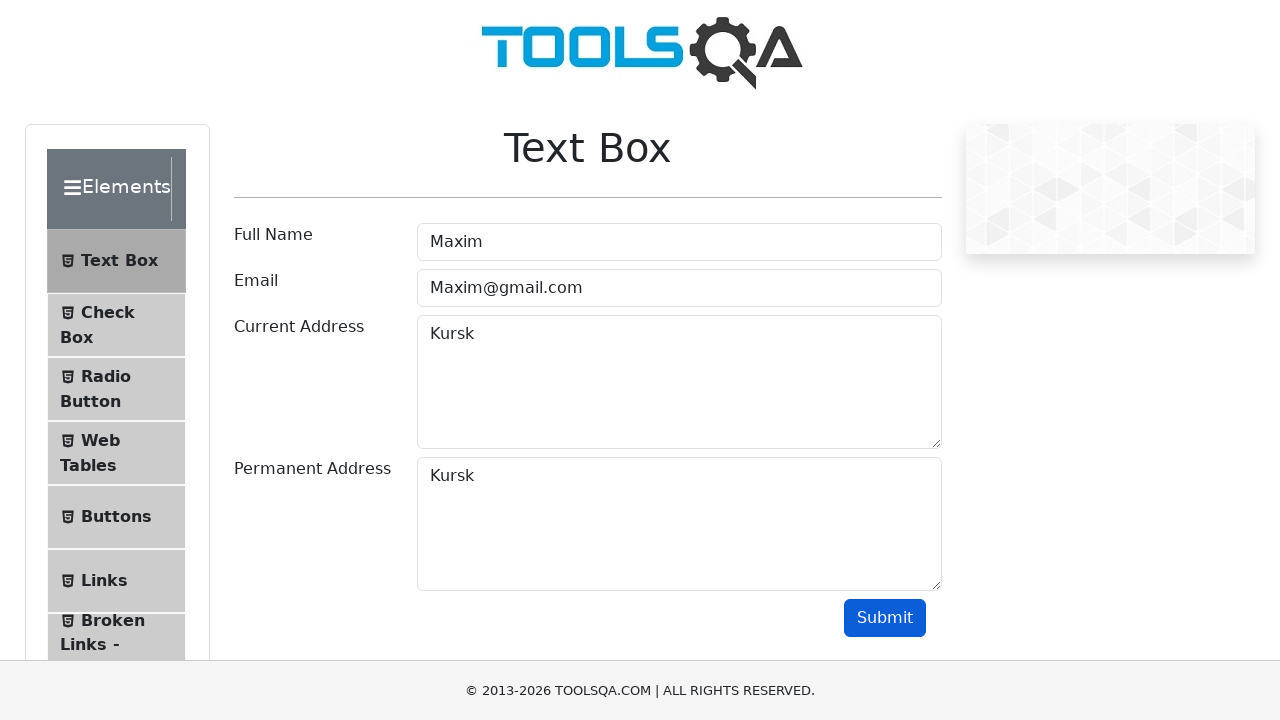

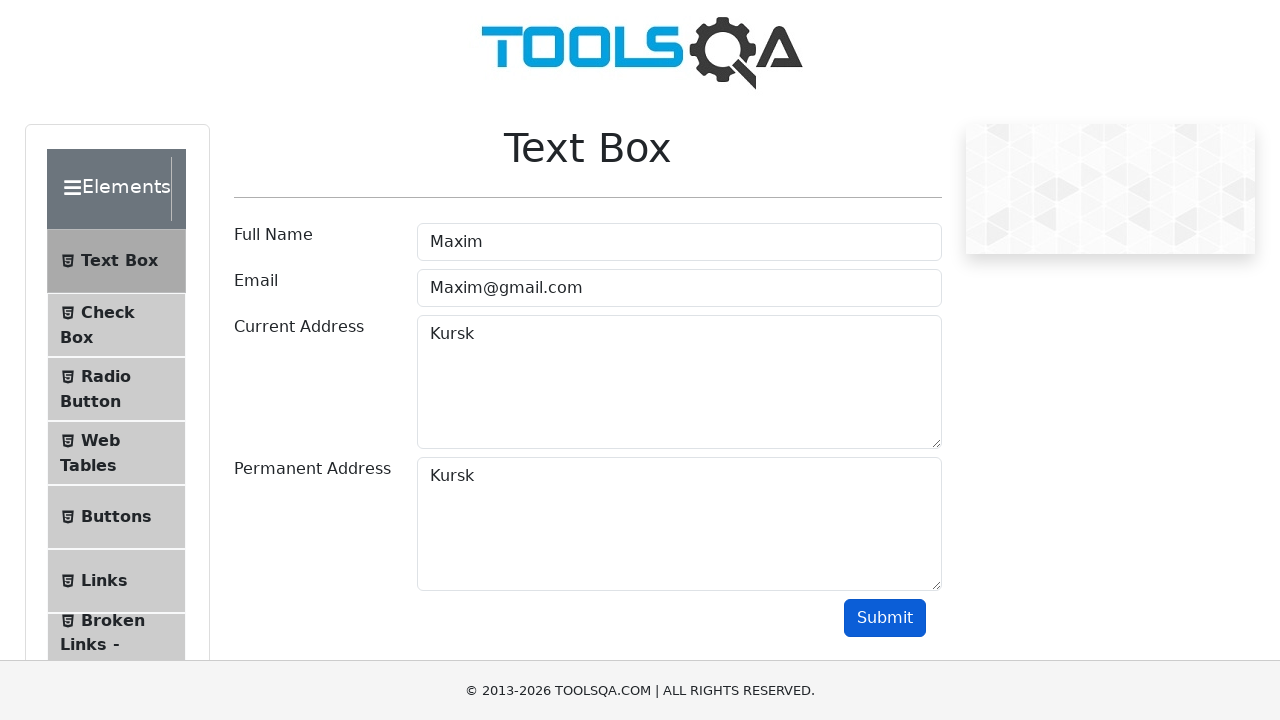